Validates that all cells in table 1 contain non-empty text

Starting URL: http://the-internet.herokuapp.com/

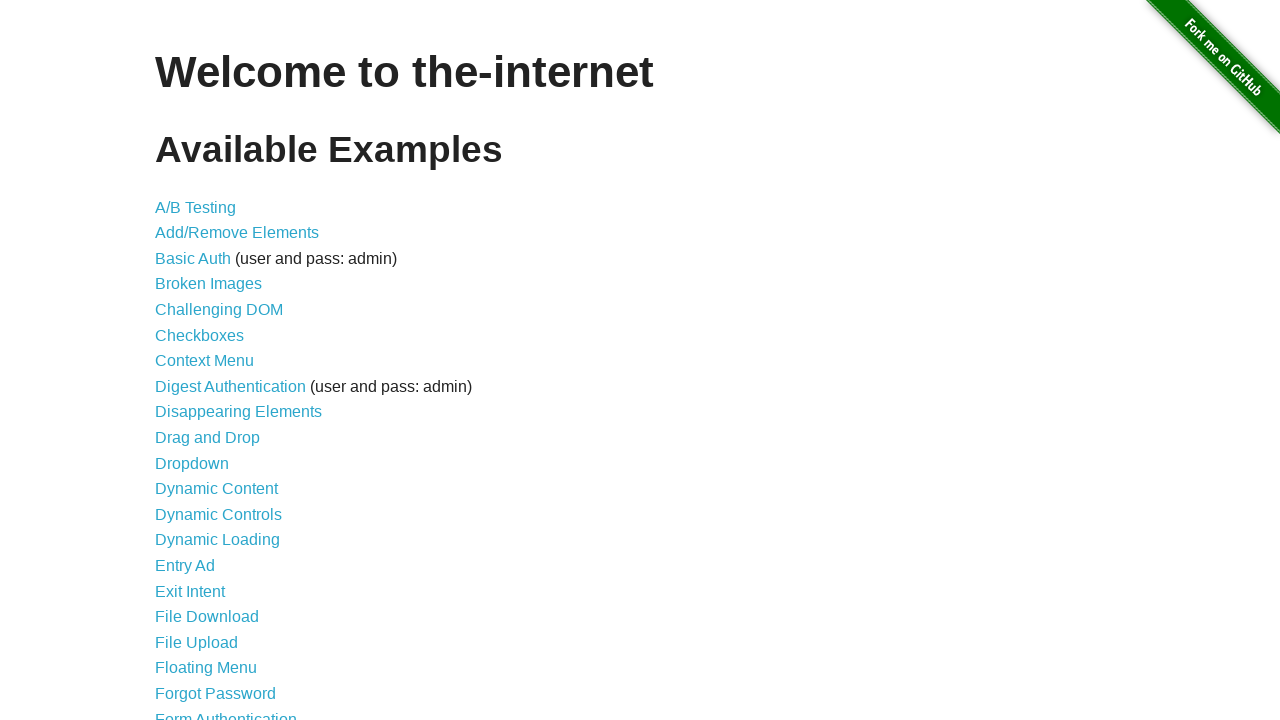

Clicked on 'Sortable Data Tables' link at (230, 574) on text=Sortable Data Tables
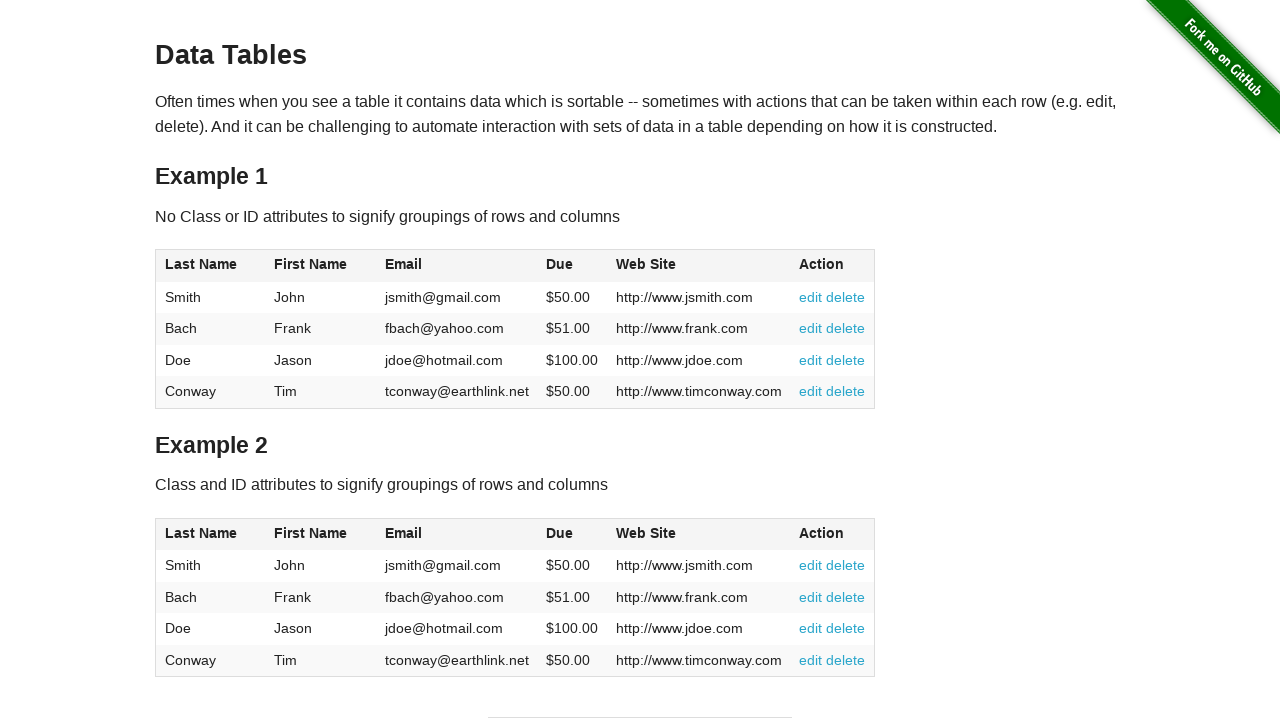

Table 1 loaded successfully
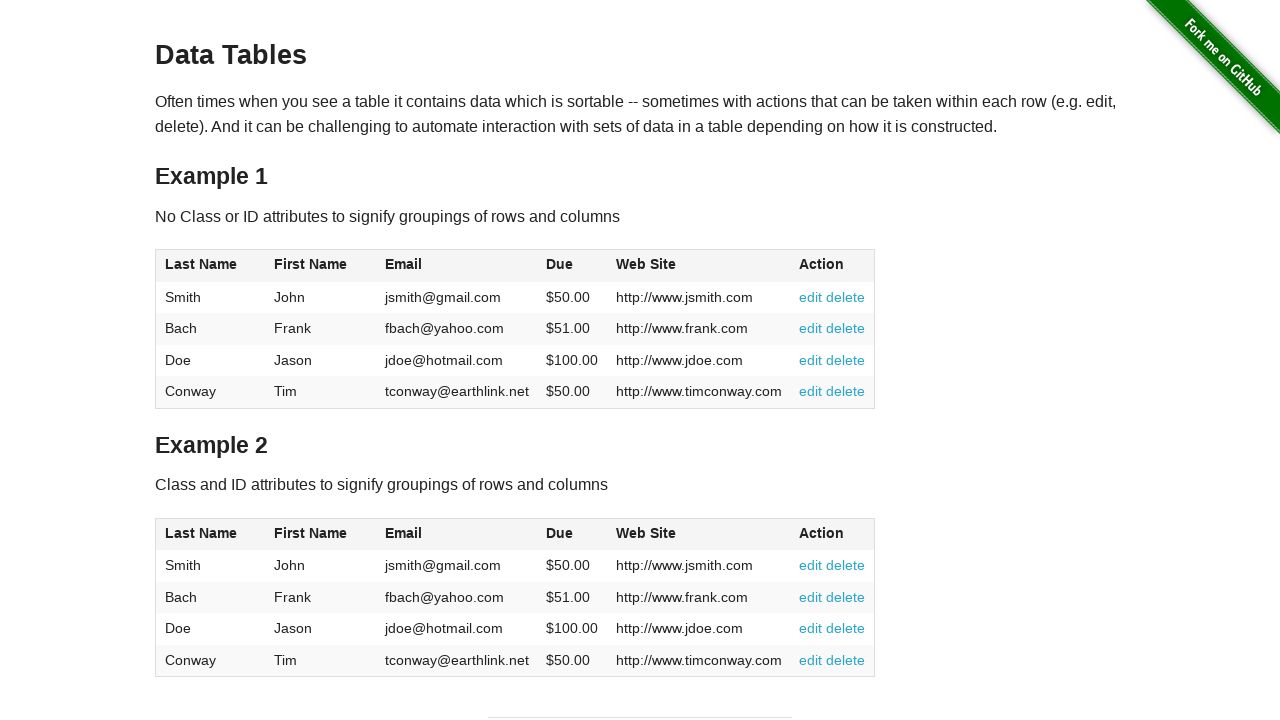

Retrieved all cells from table 1 - Total cells: 24
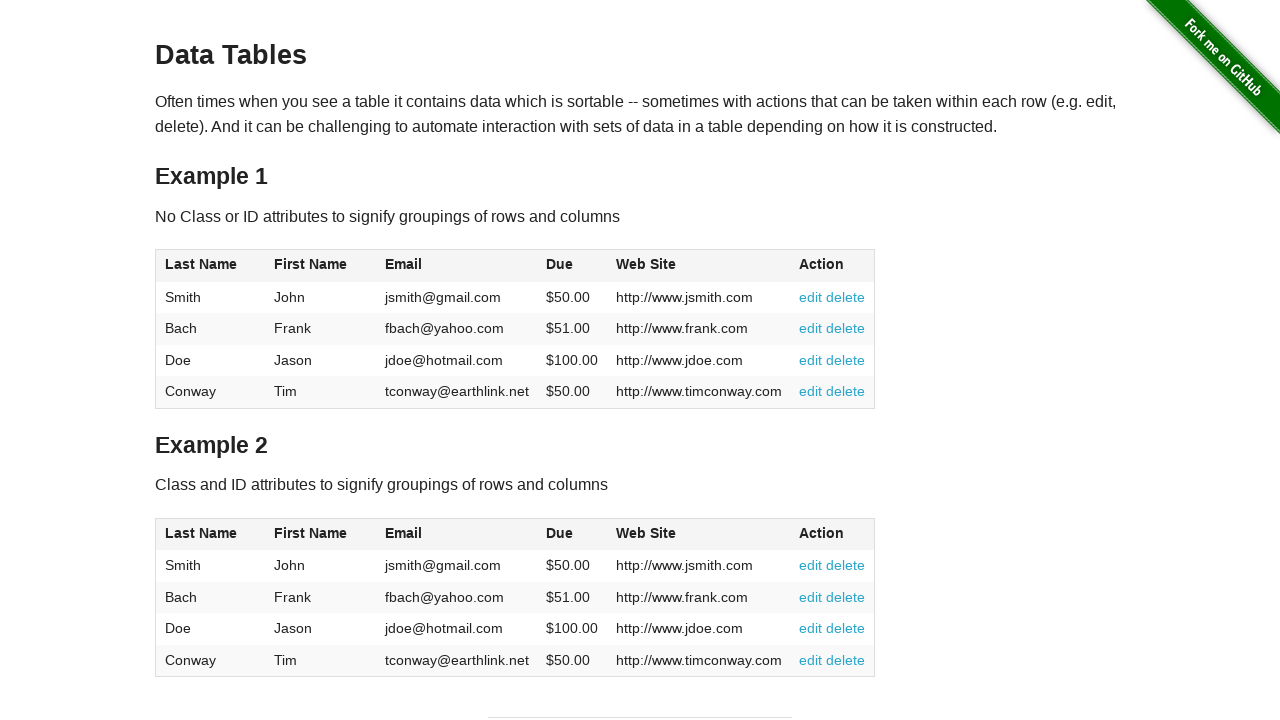

Verified cell contains non-empty text: 'Smith'
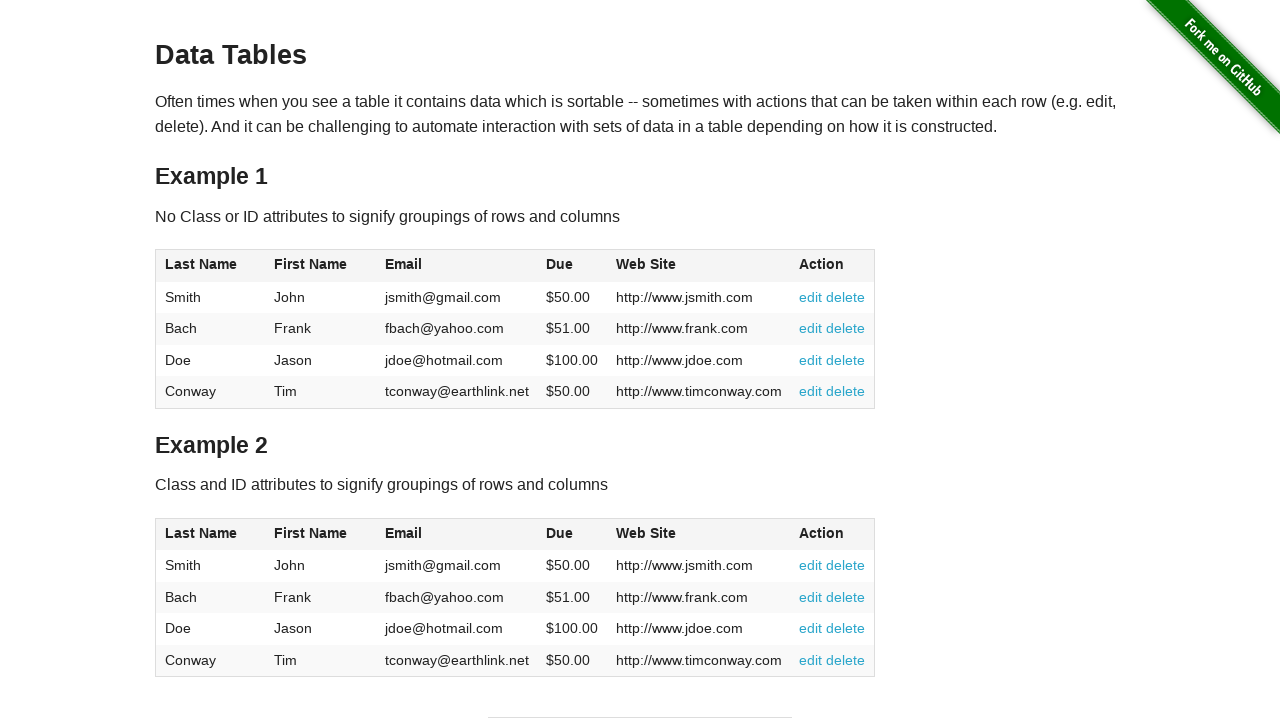

Verified cell contains non-empty text: 'John'
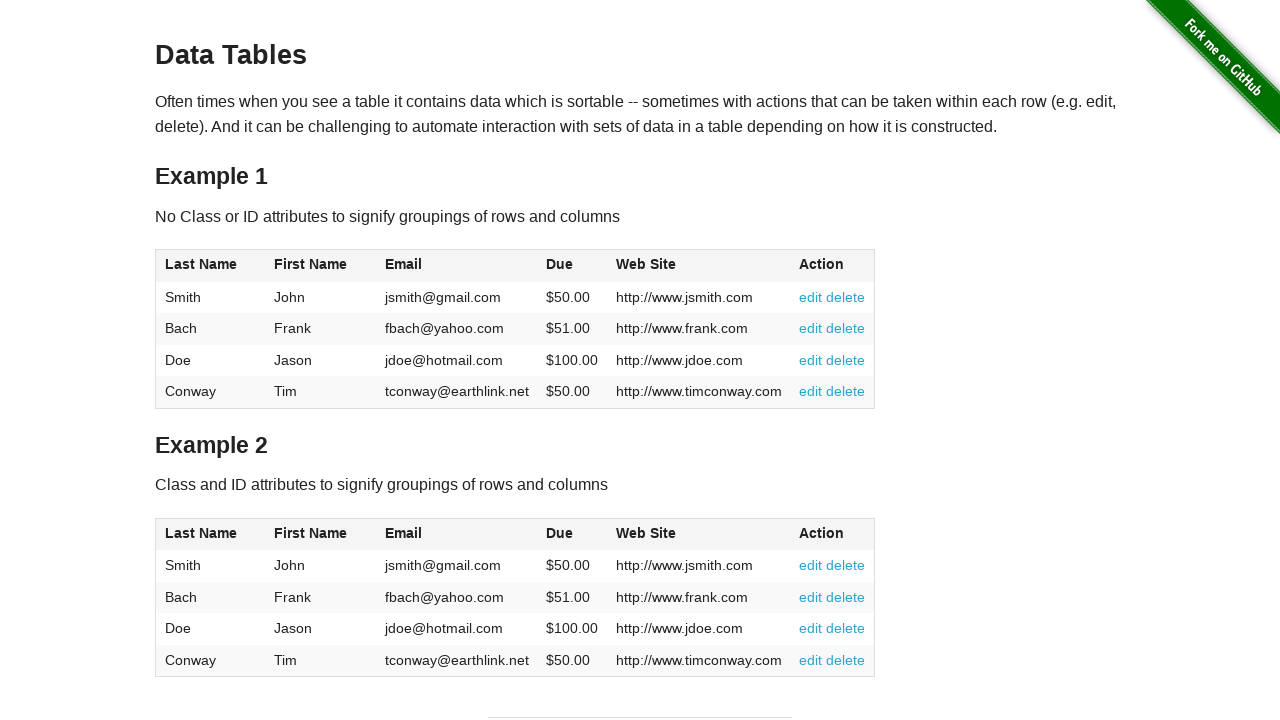

Verified cell contains non-empty text: 'jsmith@gmail.com'
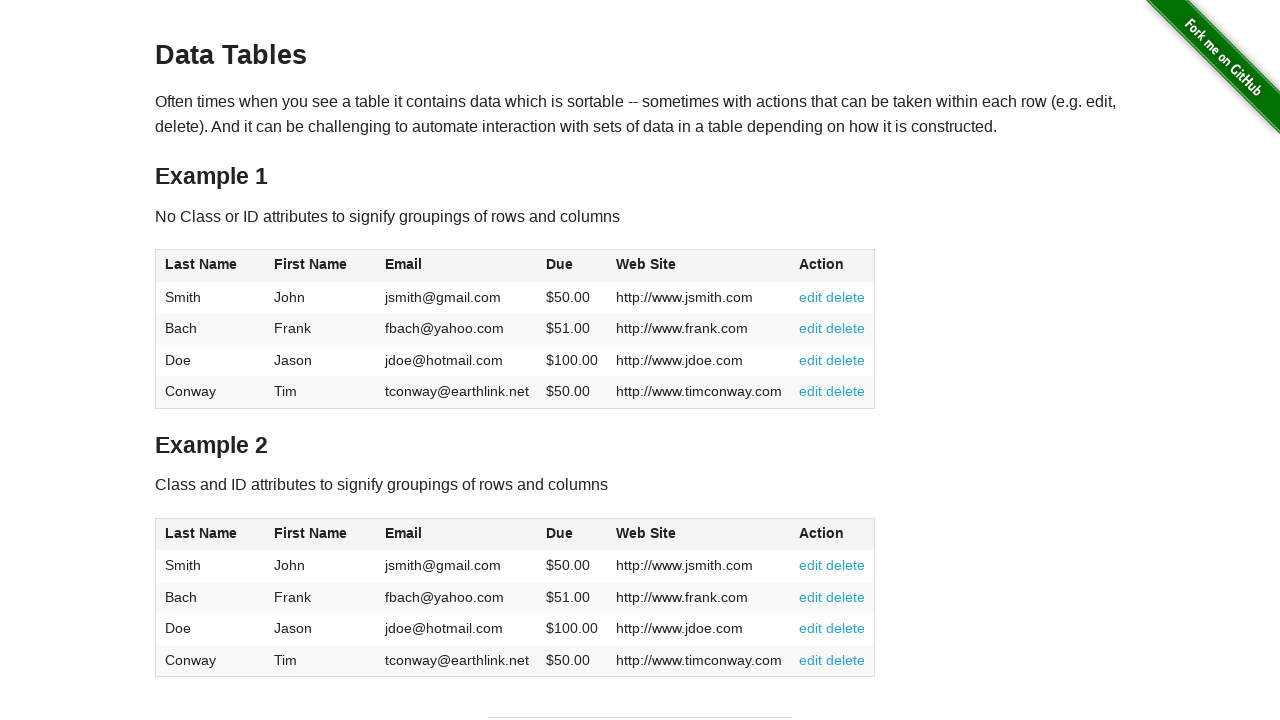

Verified cell contains non-empty text: '$50.00'
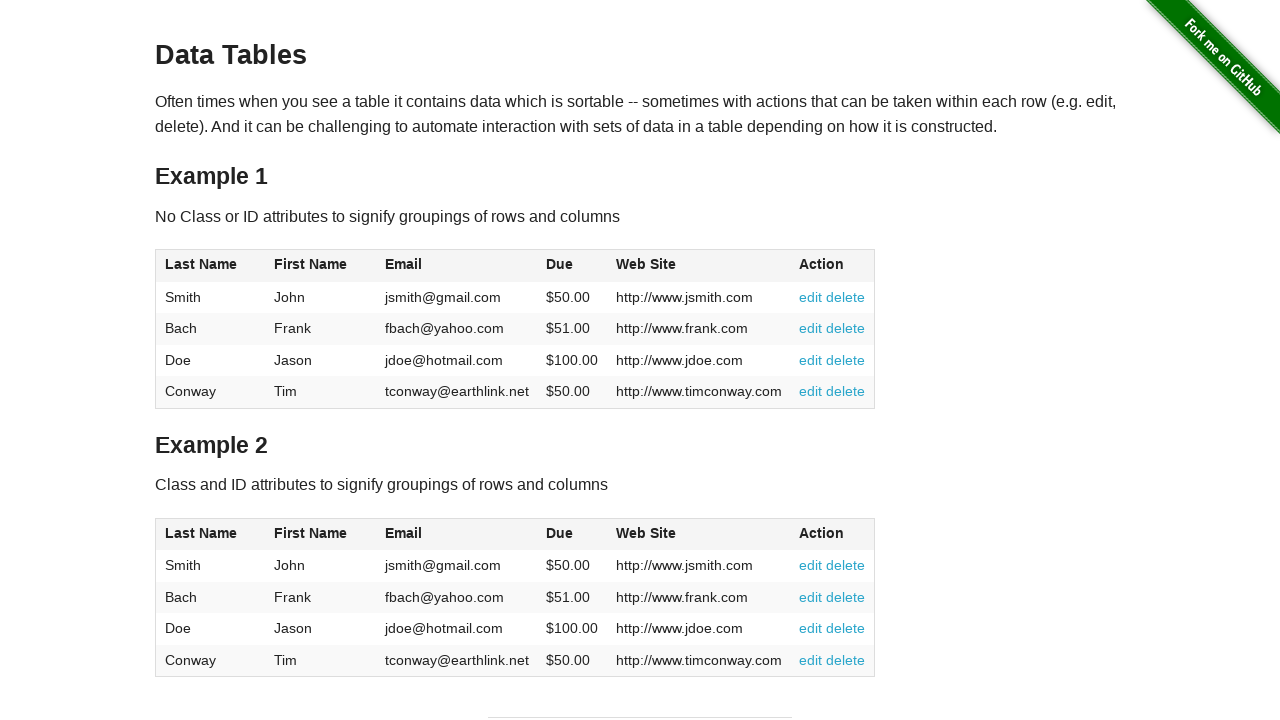

Verified cell contains non-empty text: 'http://www.jsmith.com'
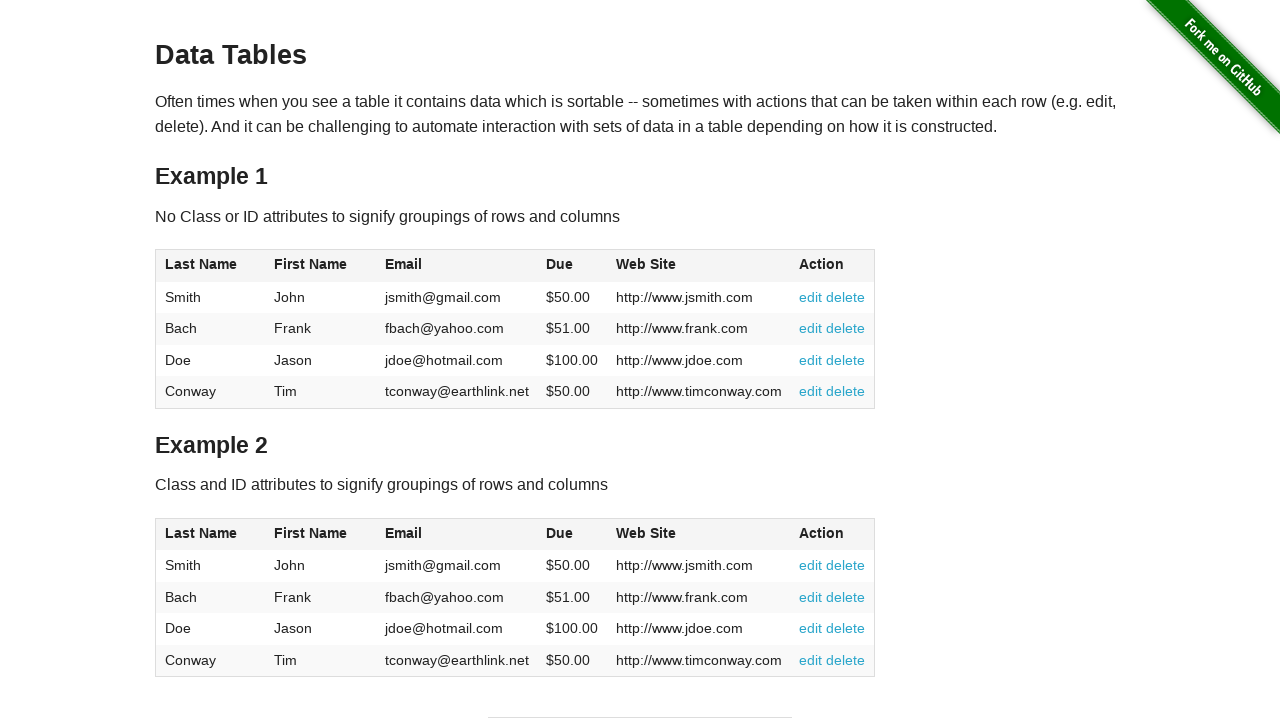

Verified cell contains non-empty text: '
          edit
          delete
        '
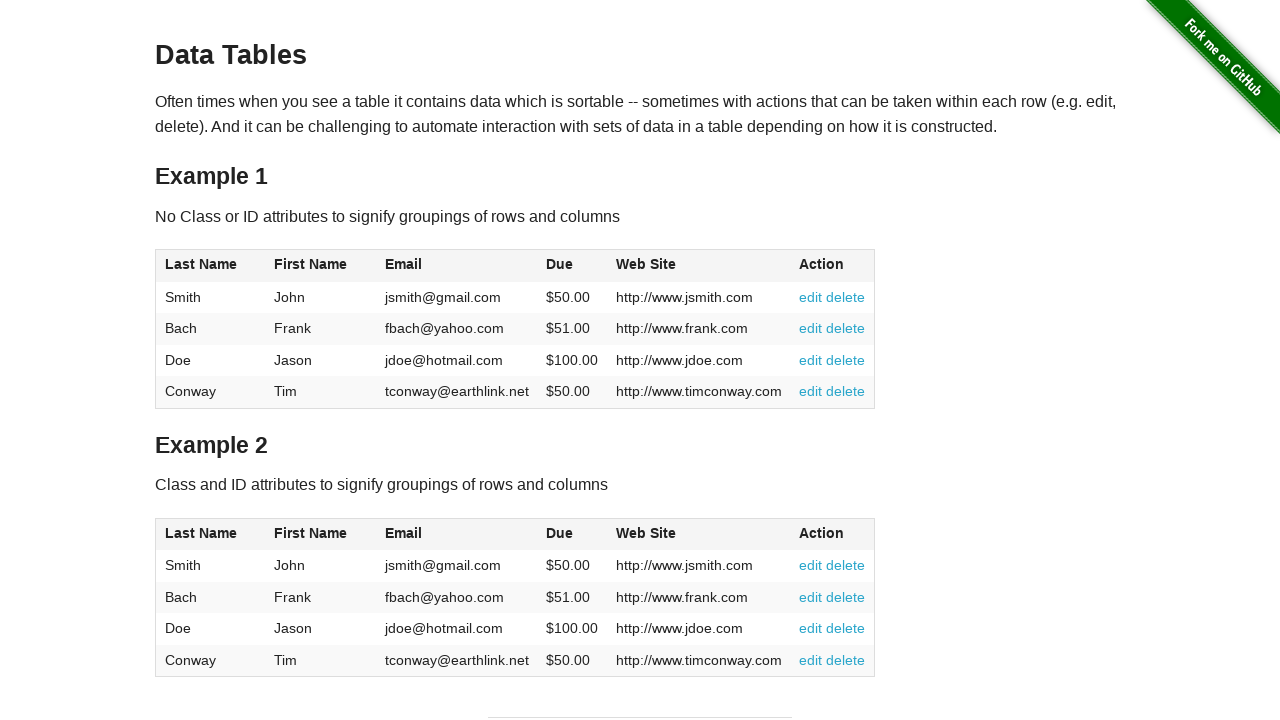

Verified cell contains non-empty text: 'Bach'
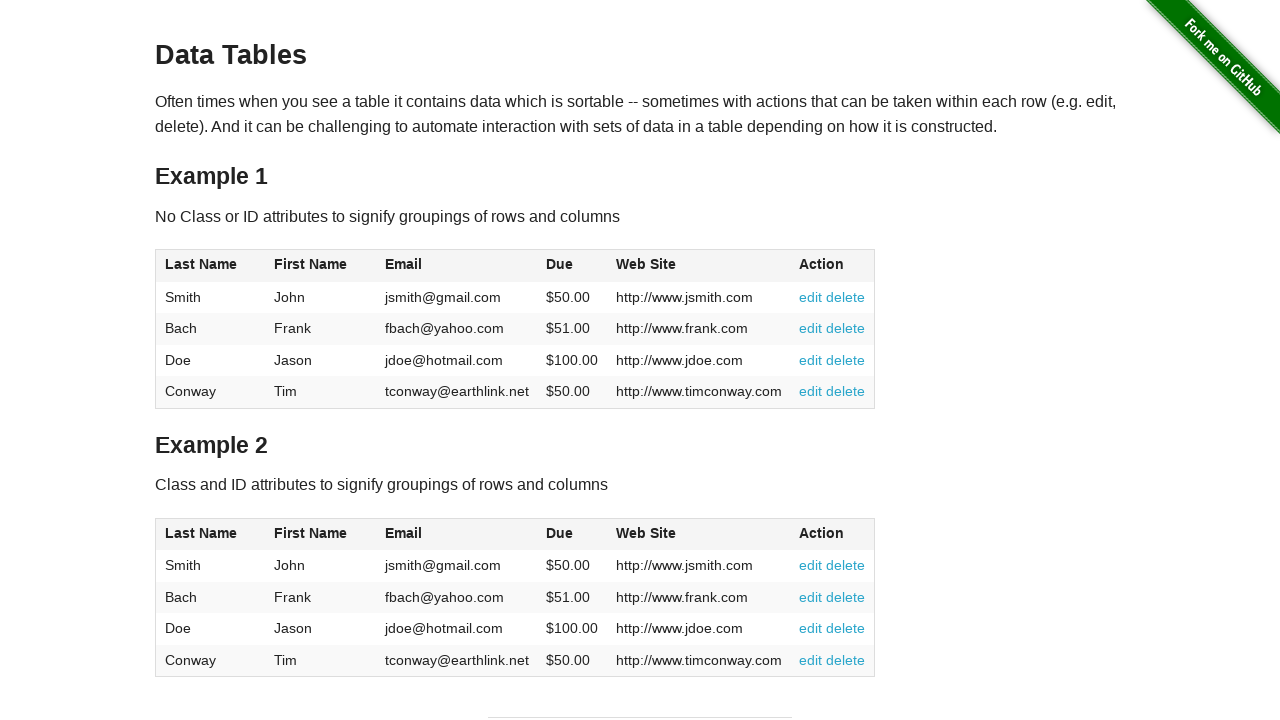

Verified cell contains non-empty text: 'Frank'
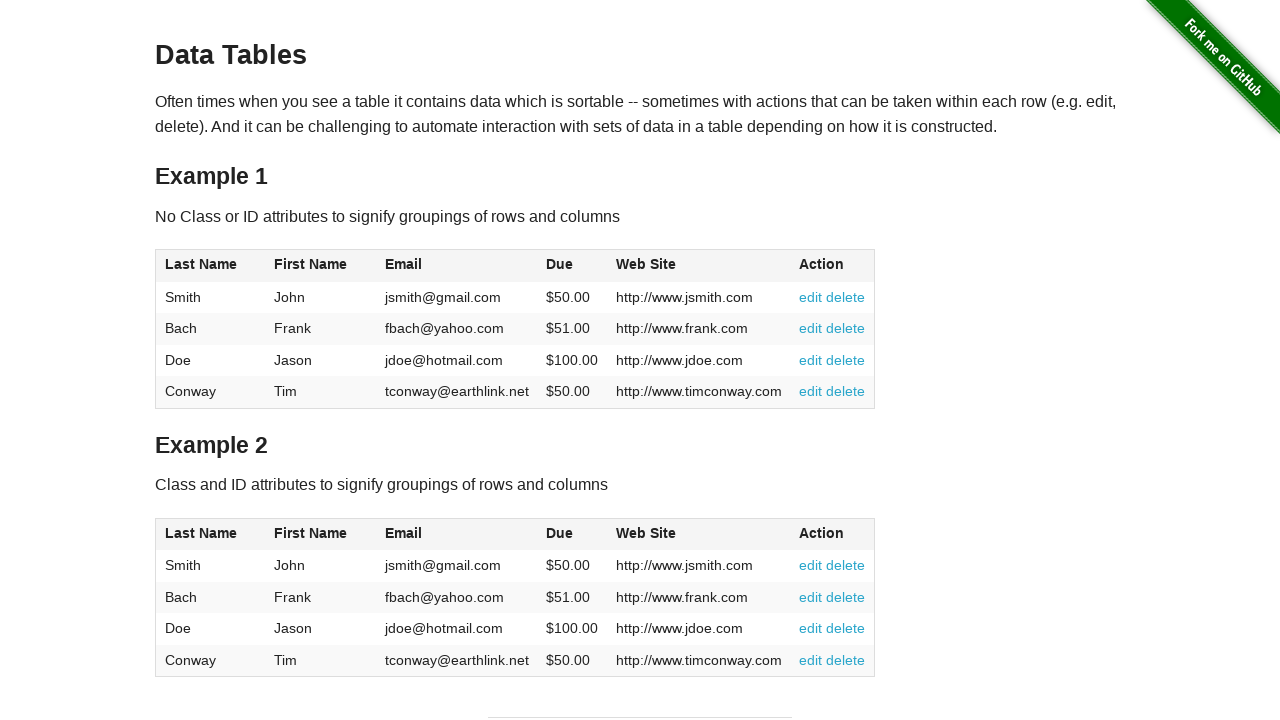

Verified cell contains non-empty text: 'fbach@yahoo.com'
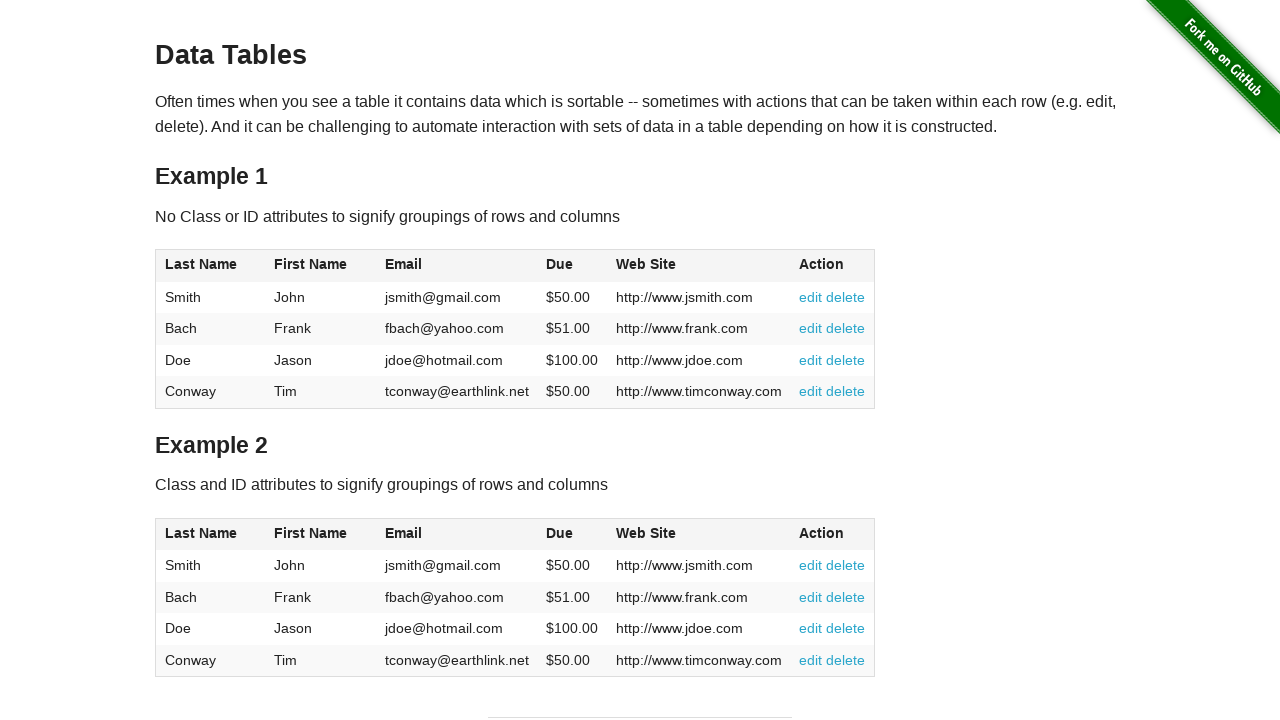

Verified cell contains non-empty text: '$51.00'
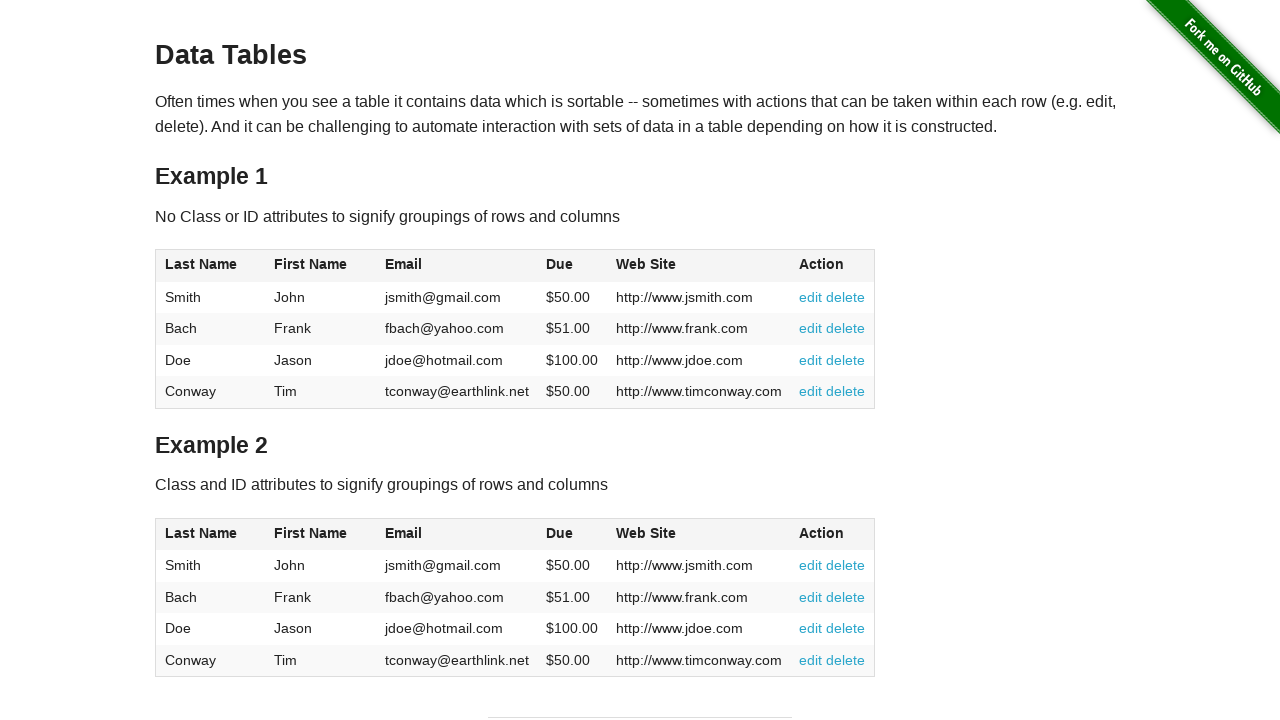

Verified cell contains non-empty text: 'http://www.frank.com'
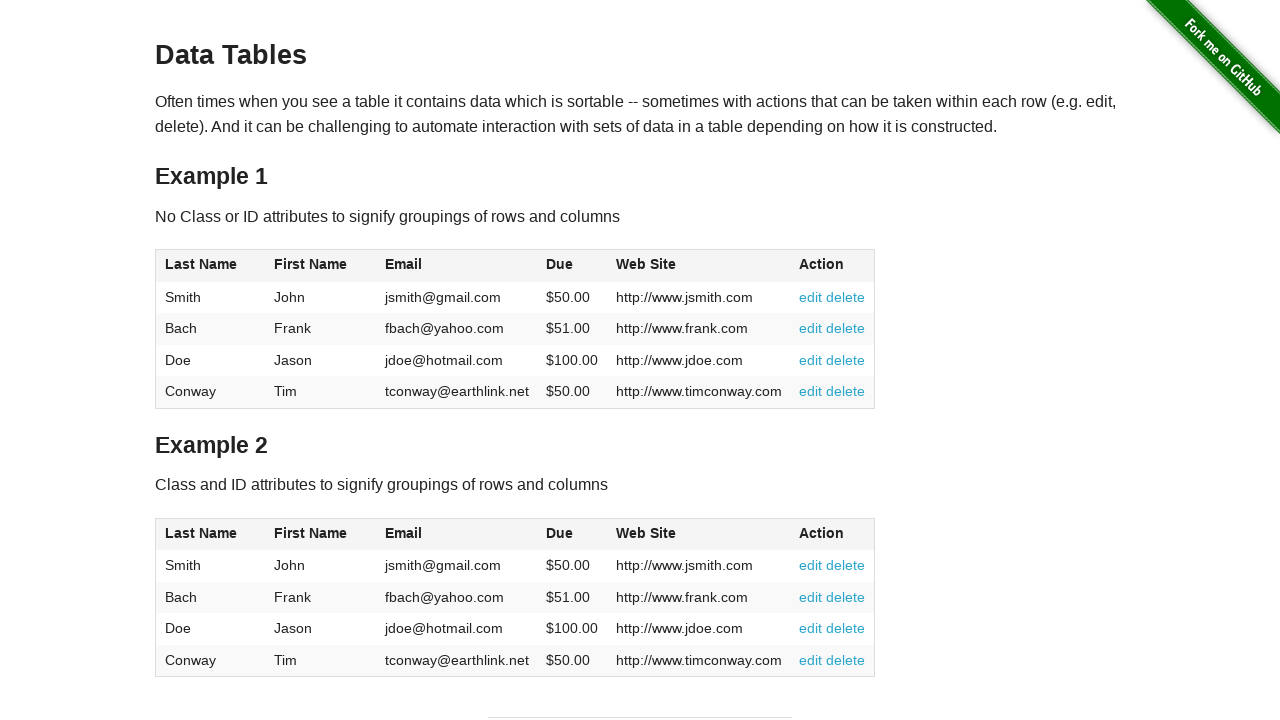

Verified cell contains non-empty text: '
          edit
          delete
        '
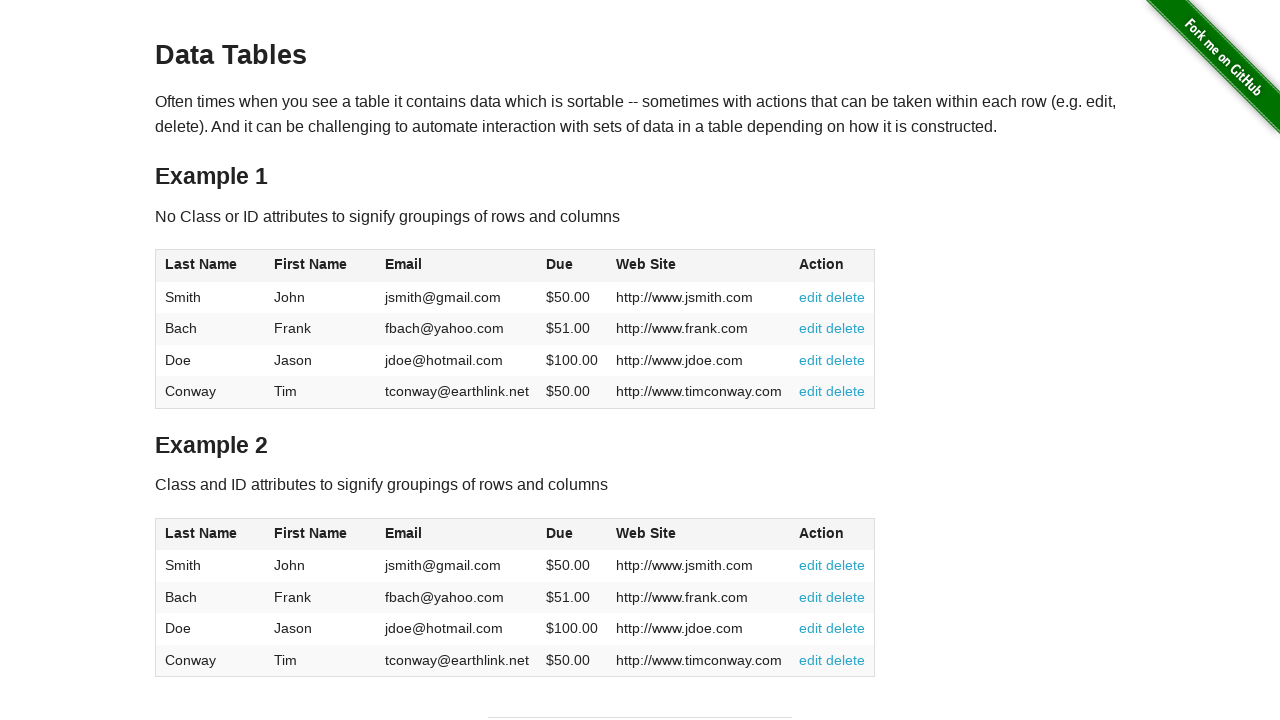

Verified cell contains non-empty text: 'Doe'
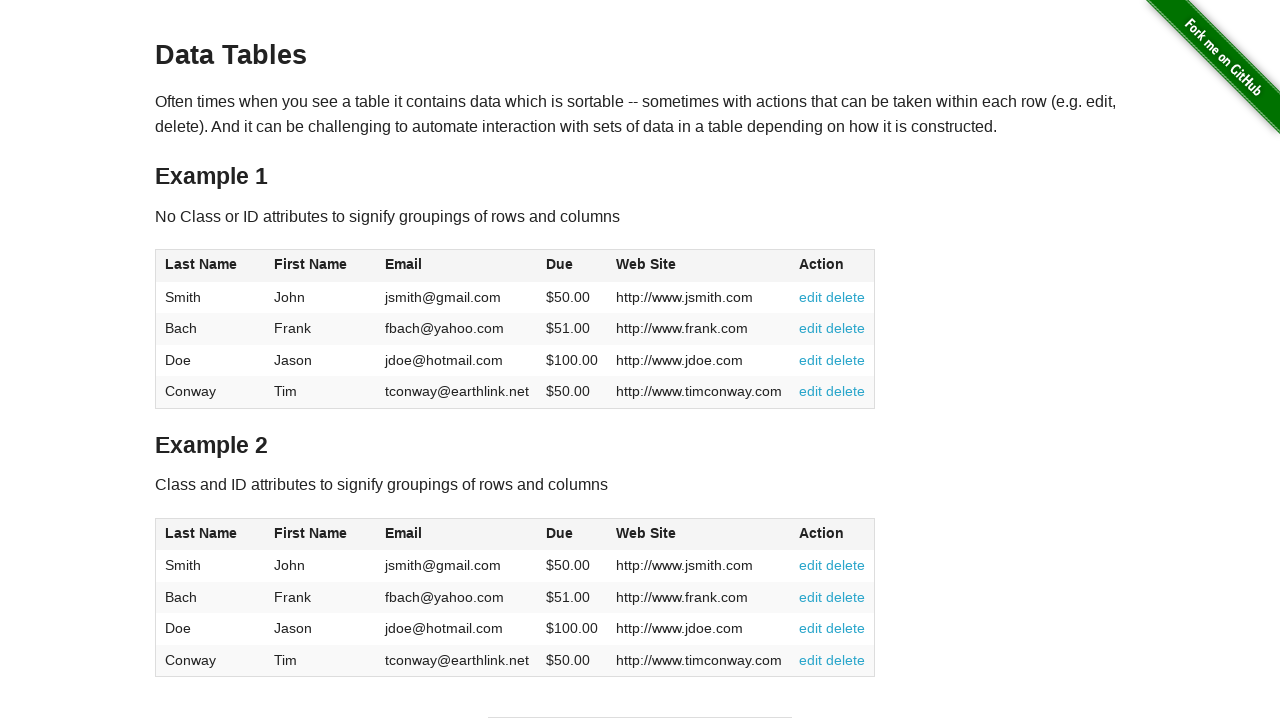

Verified cell contains non-empty text: 'Jason'
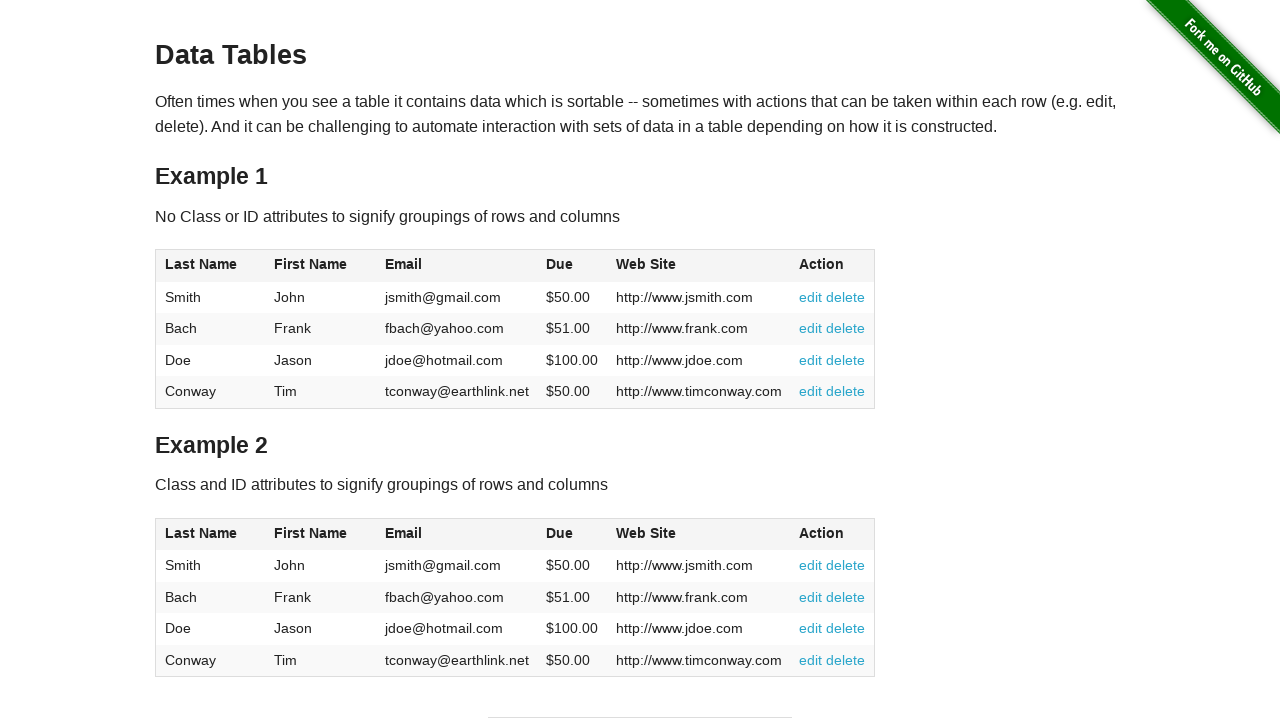

Verified cell contains non-empty text: 'jdoe@hotmail.com'
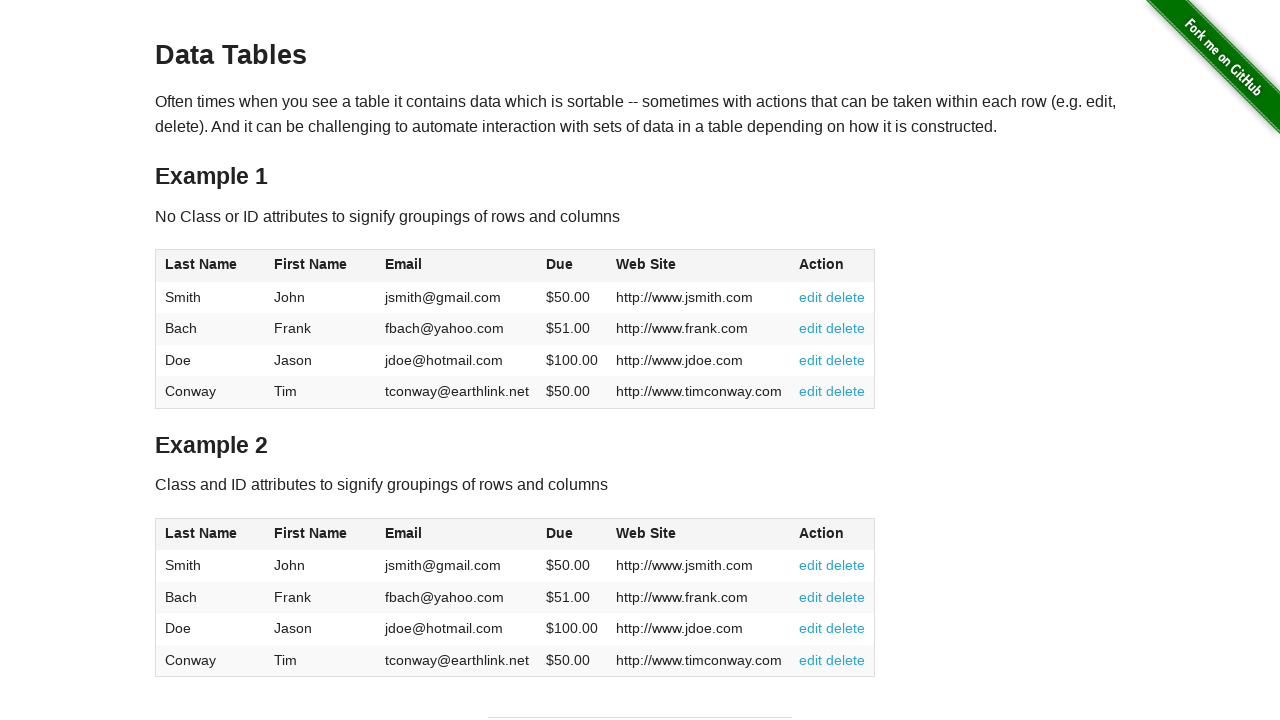

Verified cell contains non-empty text: '$100.00'
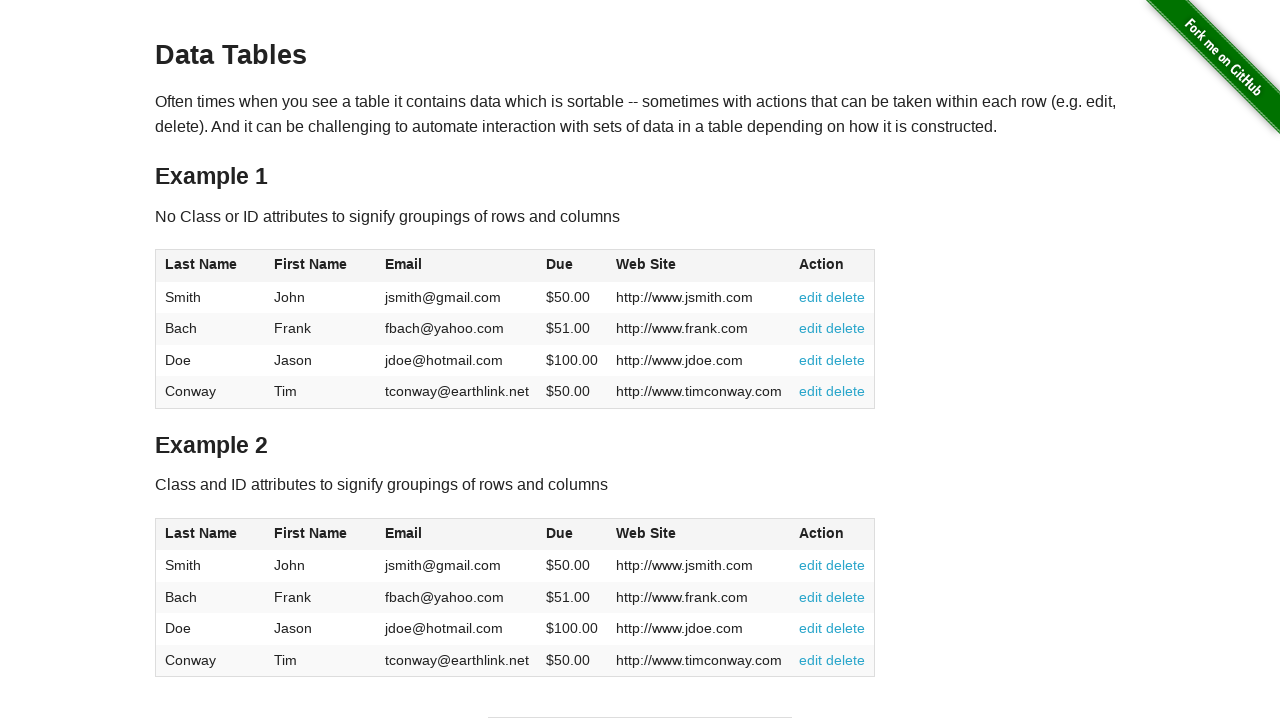

Verified cell contains non-empty text: 'http://www.jdoe.com'
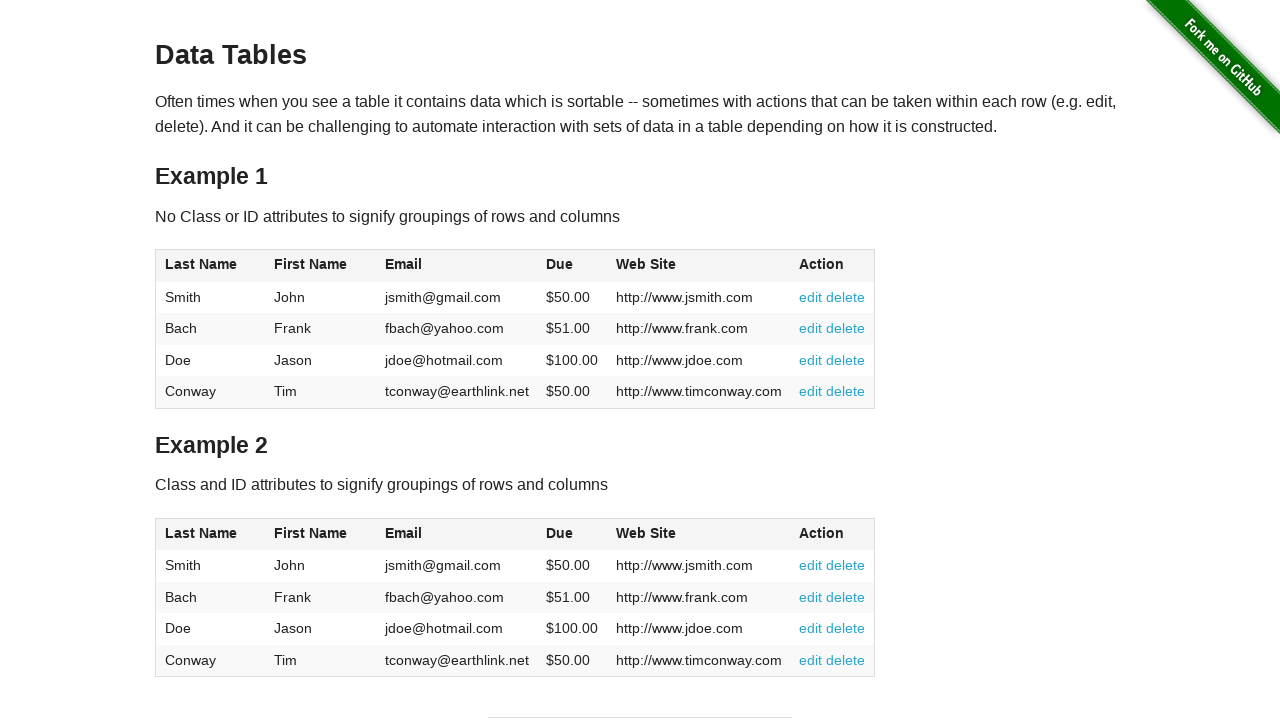

Verified cell contains non-empty text: '
          edit
          delete
        '
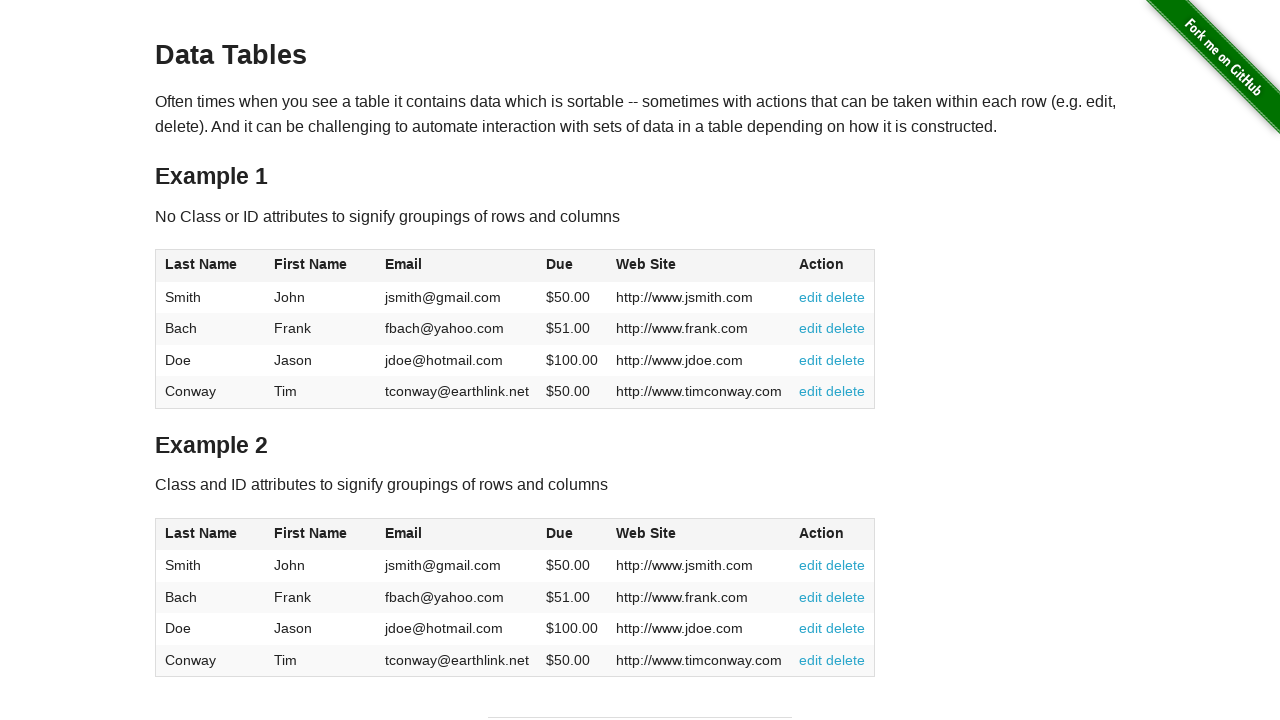

Verified cell contains non-empty text: 'Conway'
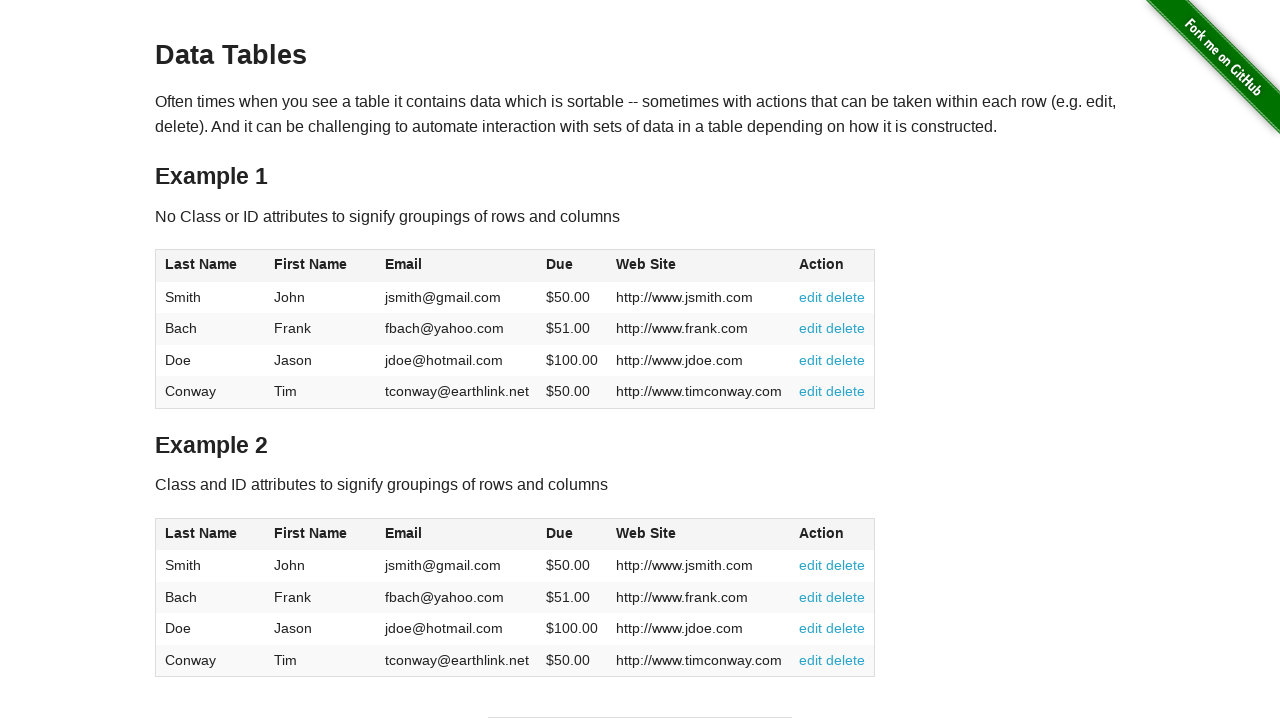

Verified cell contains non-empty text: 'Tim'
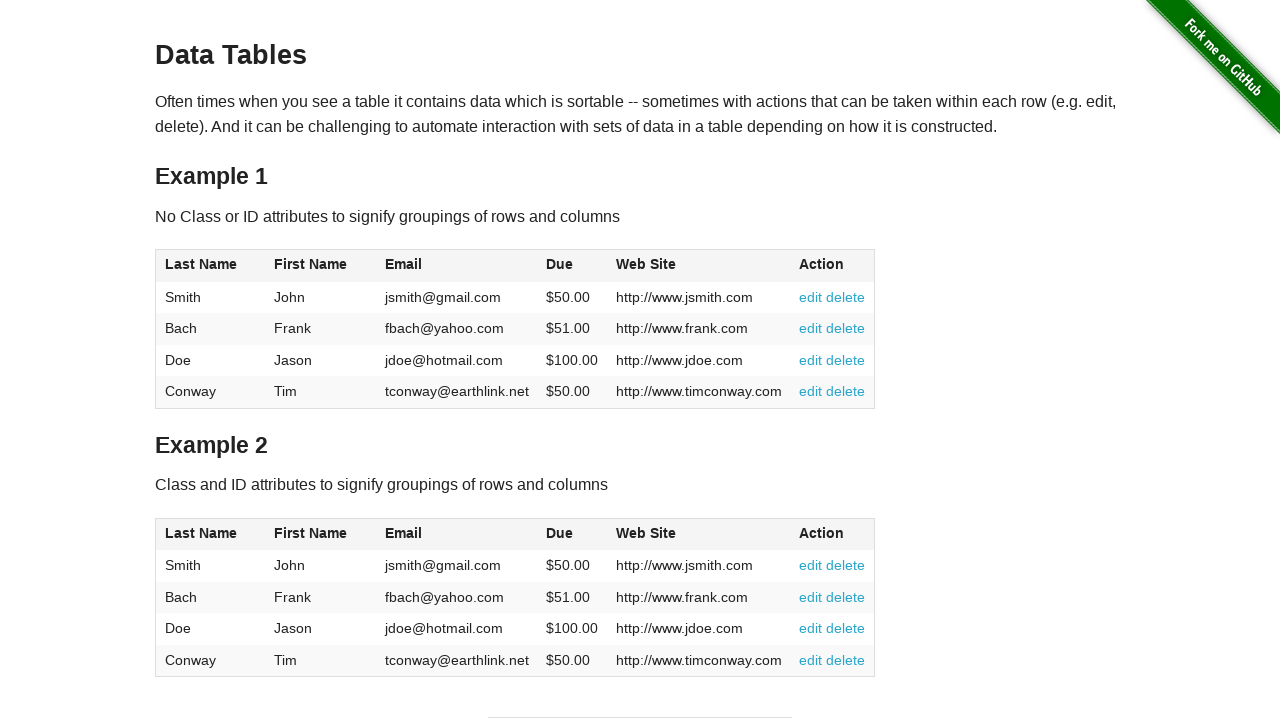

Verified cell contains non-empty text: 'tconway@earthlink.net'
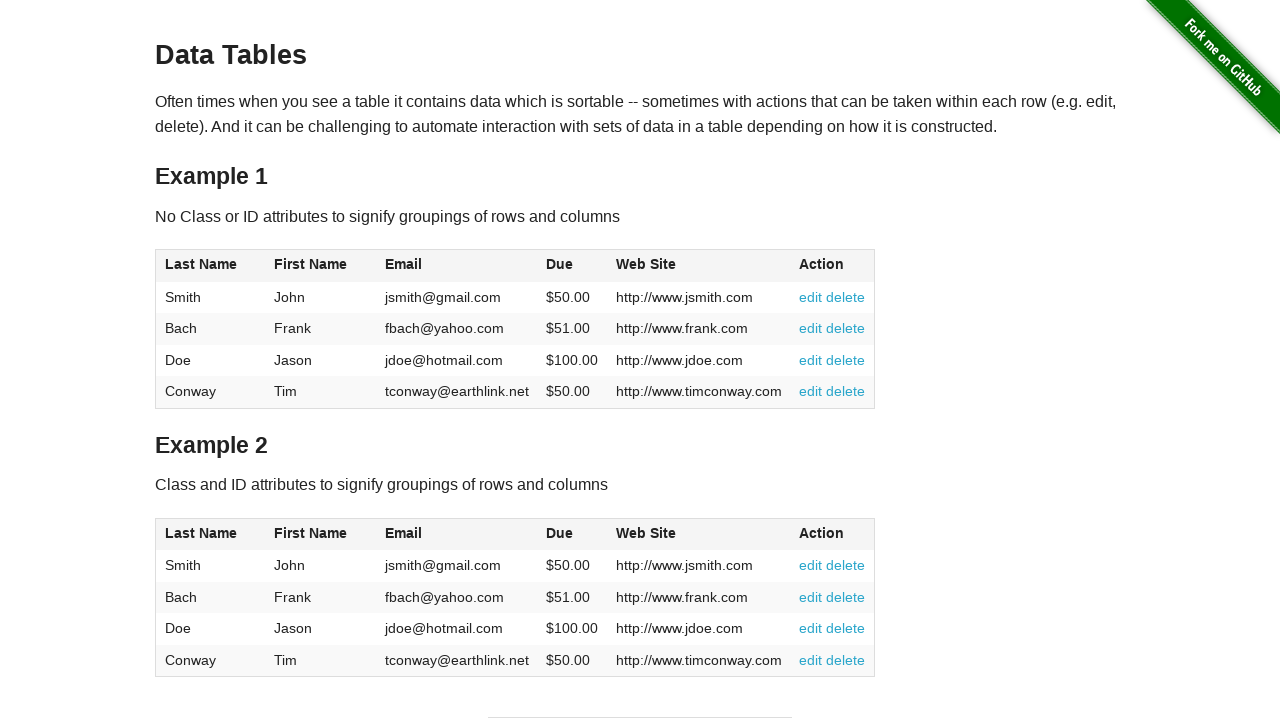

Verified cell contains non-empty text: '$50.00'
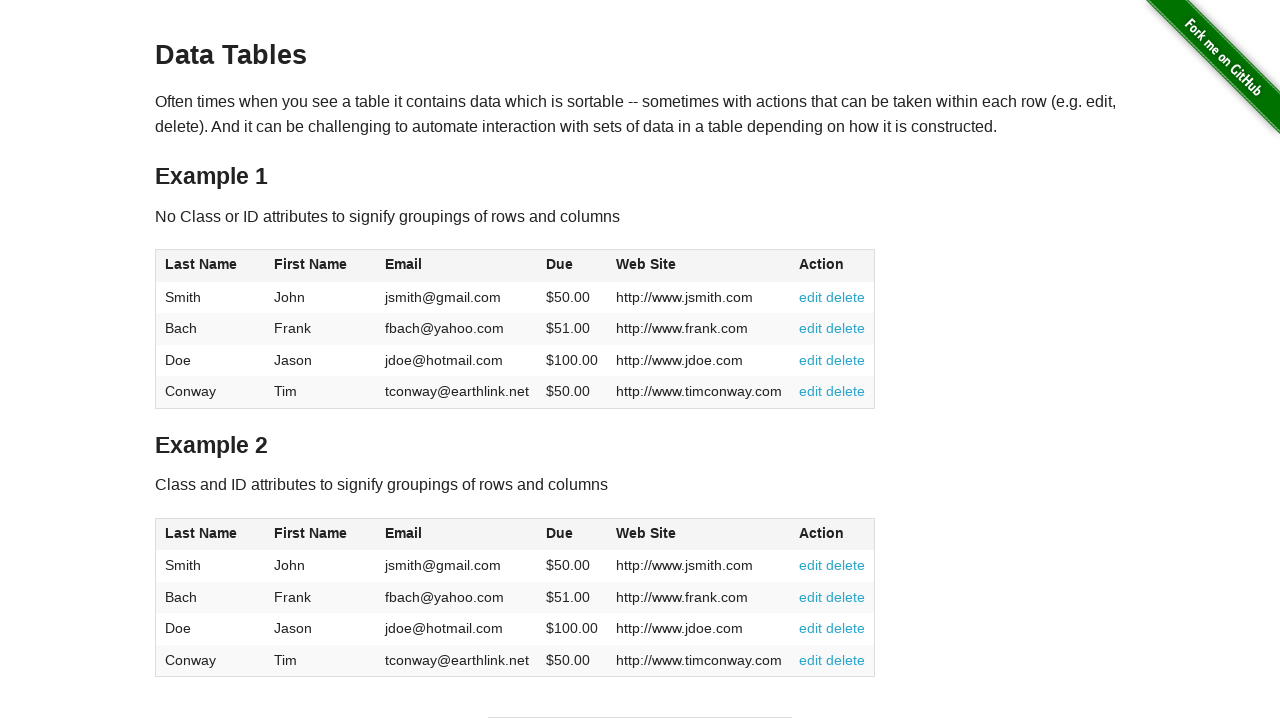

Verified cell contains non-empty text: 'http://www.timconway.com'
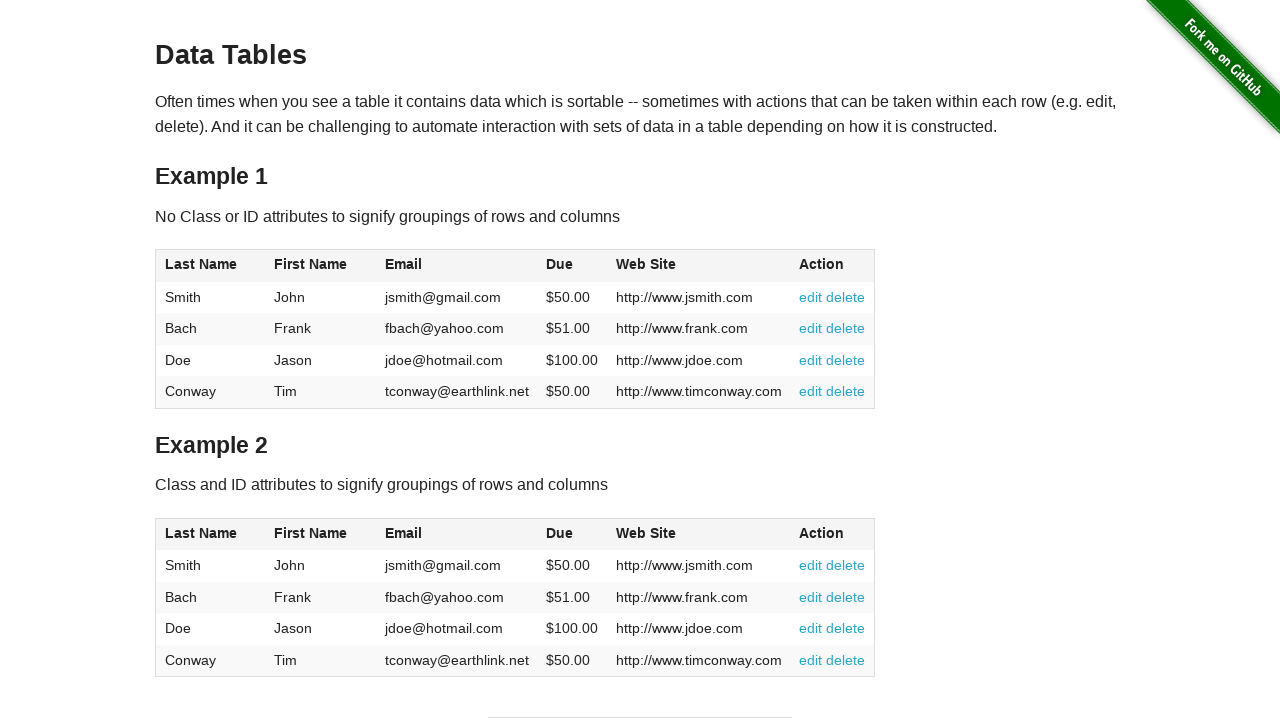

Verified cell contains non-empty text: '
          edit
          delete
        '
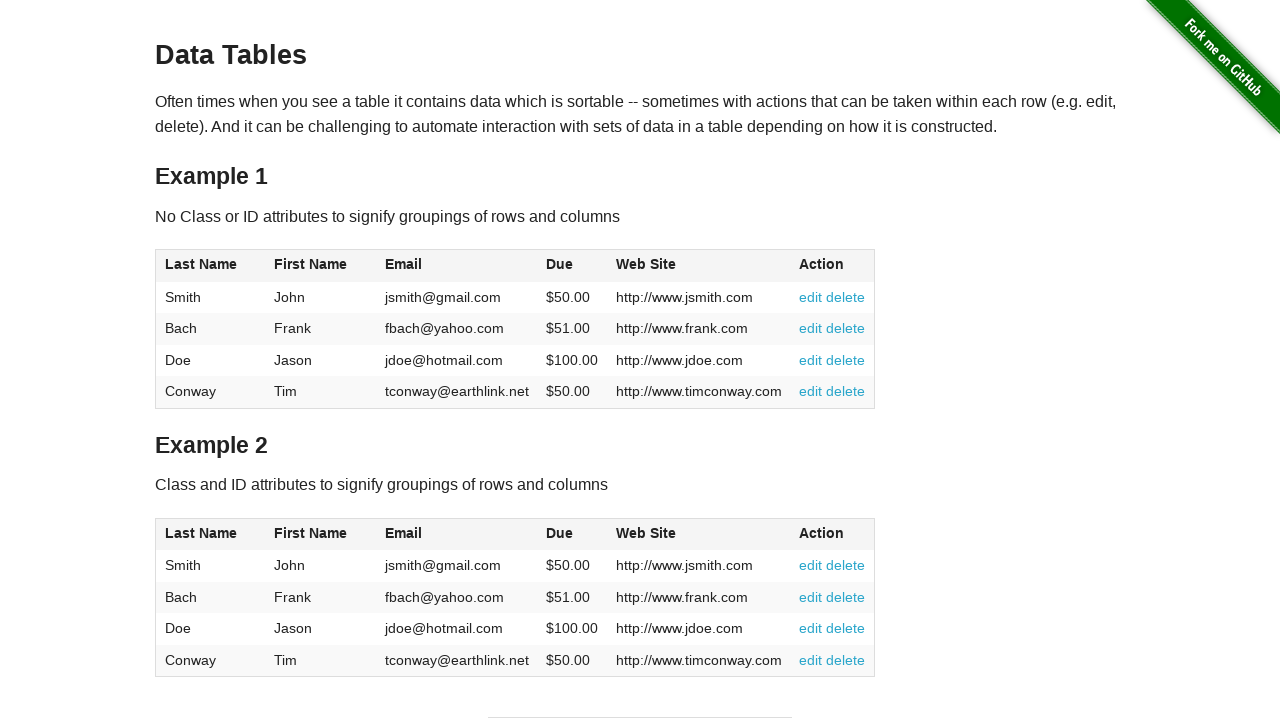

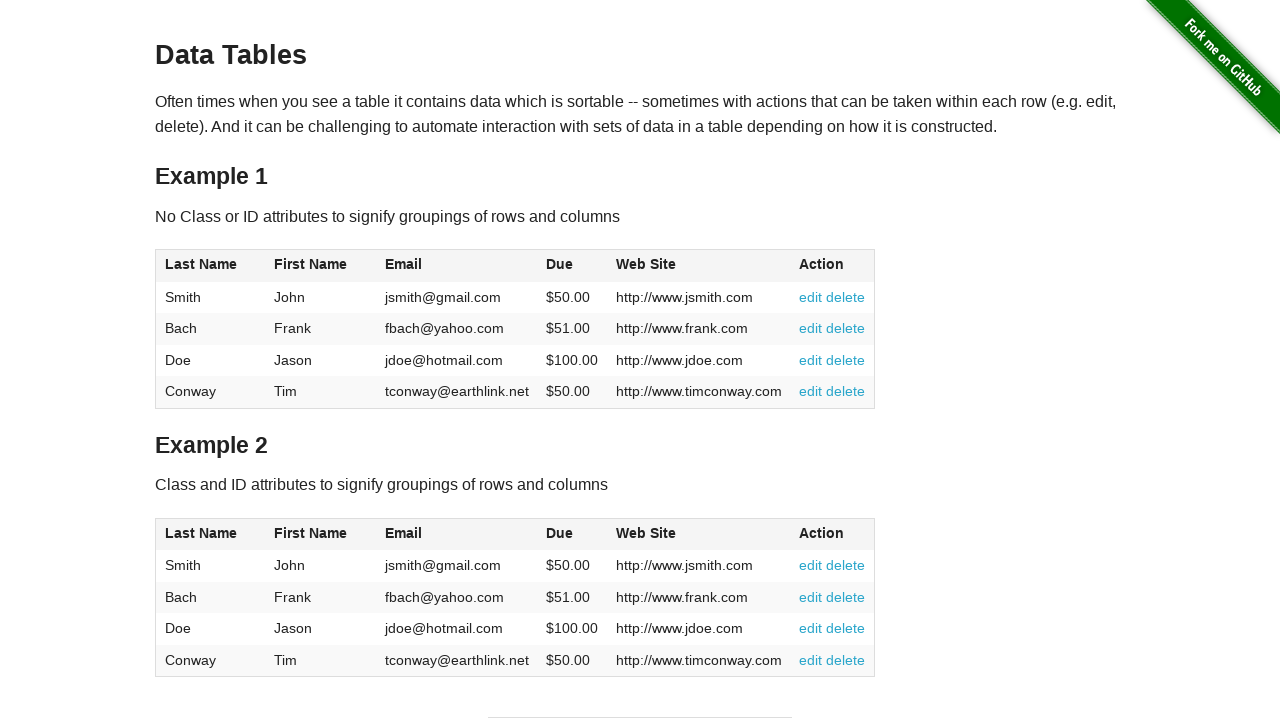